Tests clearing the search field by typing "radis" then pressing backspace 5 times to restore all 11 cards

Starting URL: https://labasse.github.io/fruits/

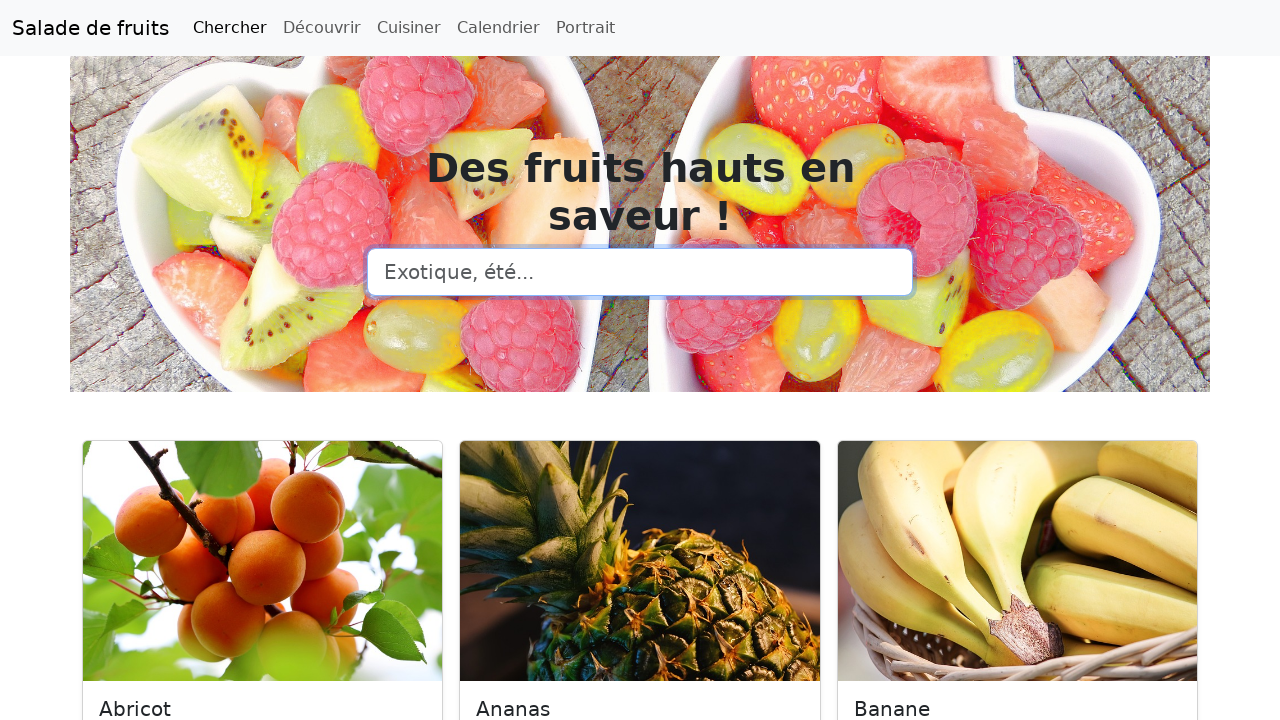

Clicked on search input field at (640, 272) on input[type=search]
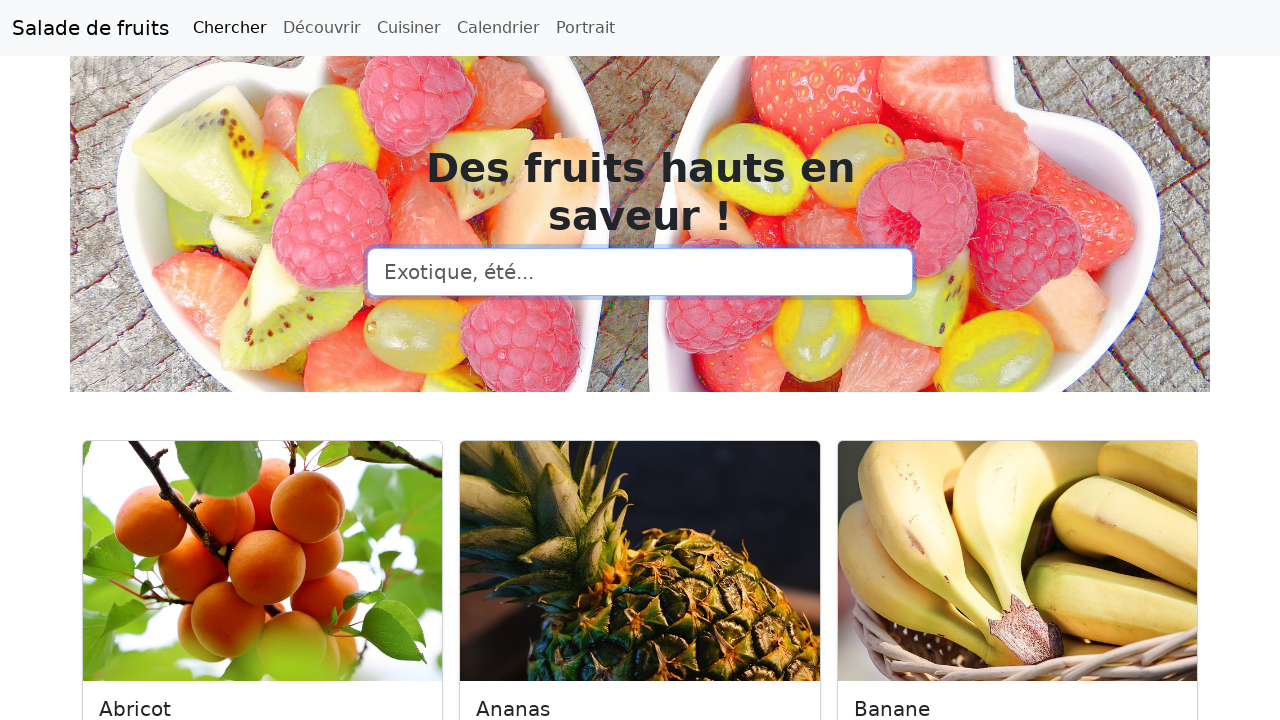

Filled search field with 'radis' on input[type=search]
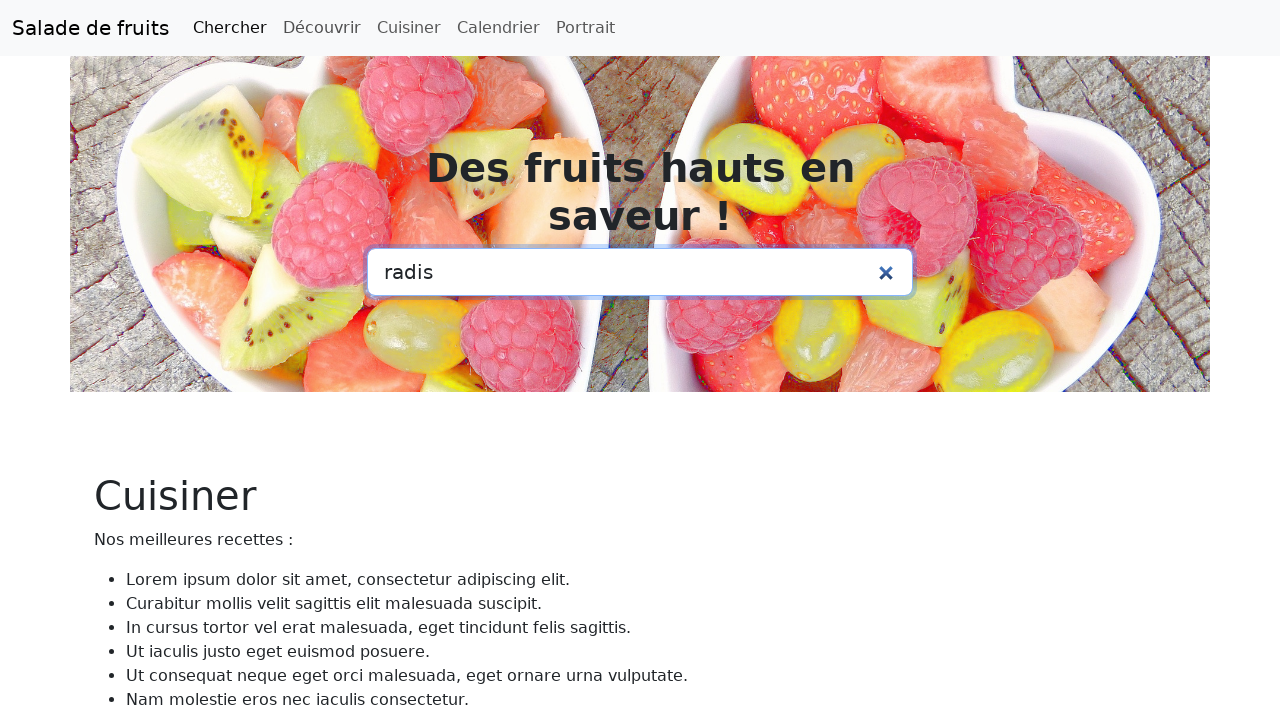

Pressed Backspace key (attempt 1/5) on input[type=search]
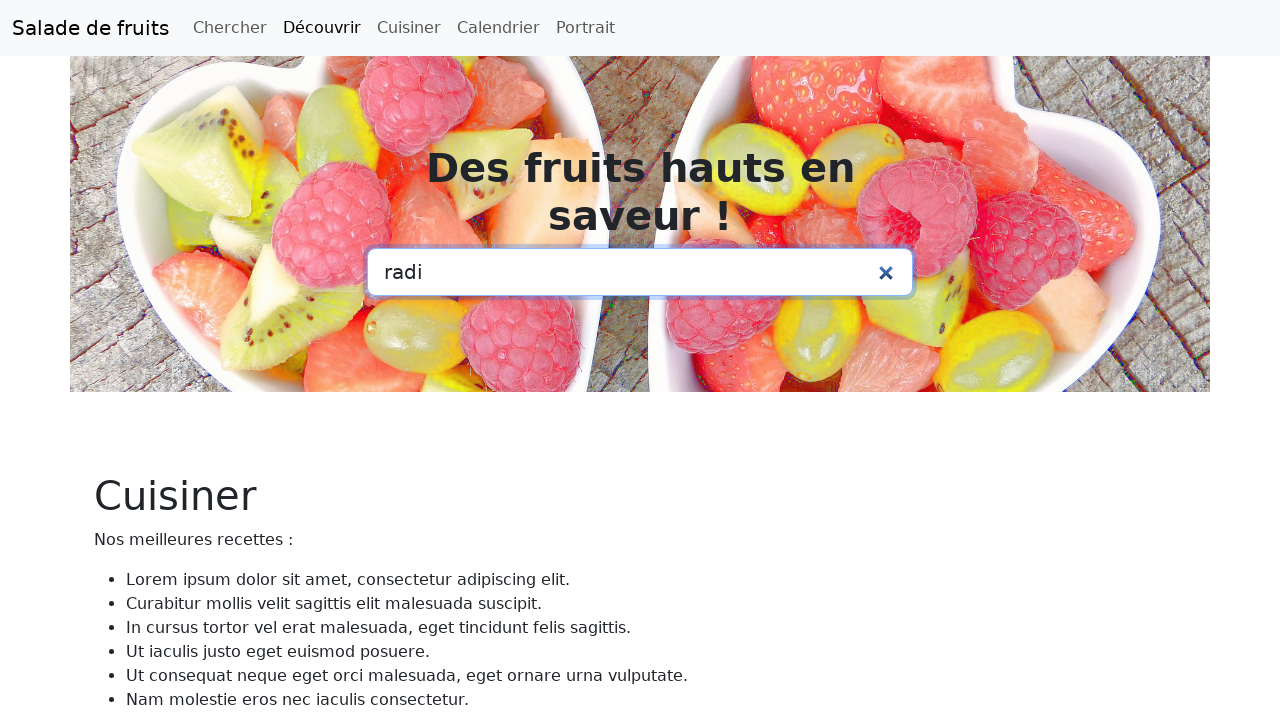

Pressed Backspace key (attempt 2/5) on input[type=search]
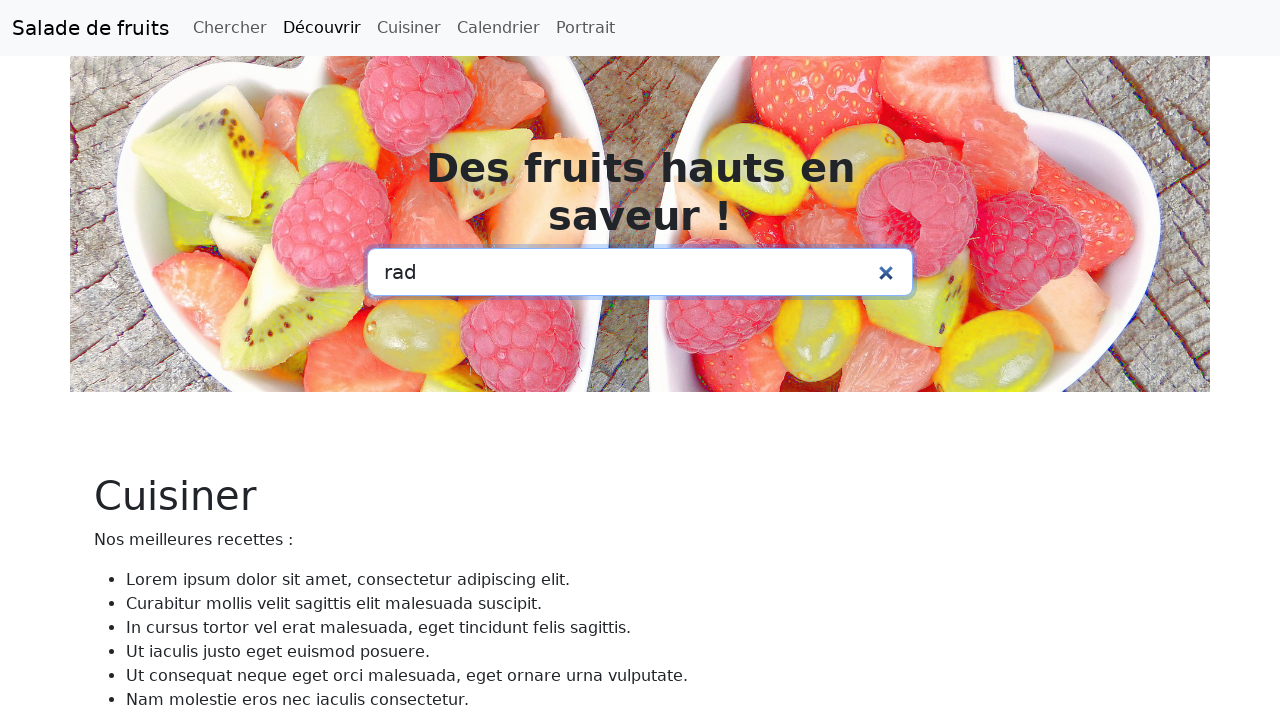

Pressed Backspace key (attempt 3/5) on input[type=search]
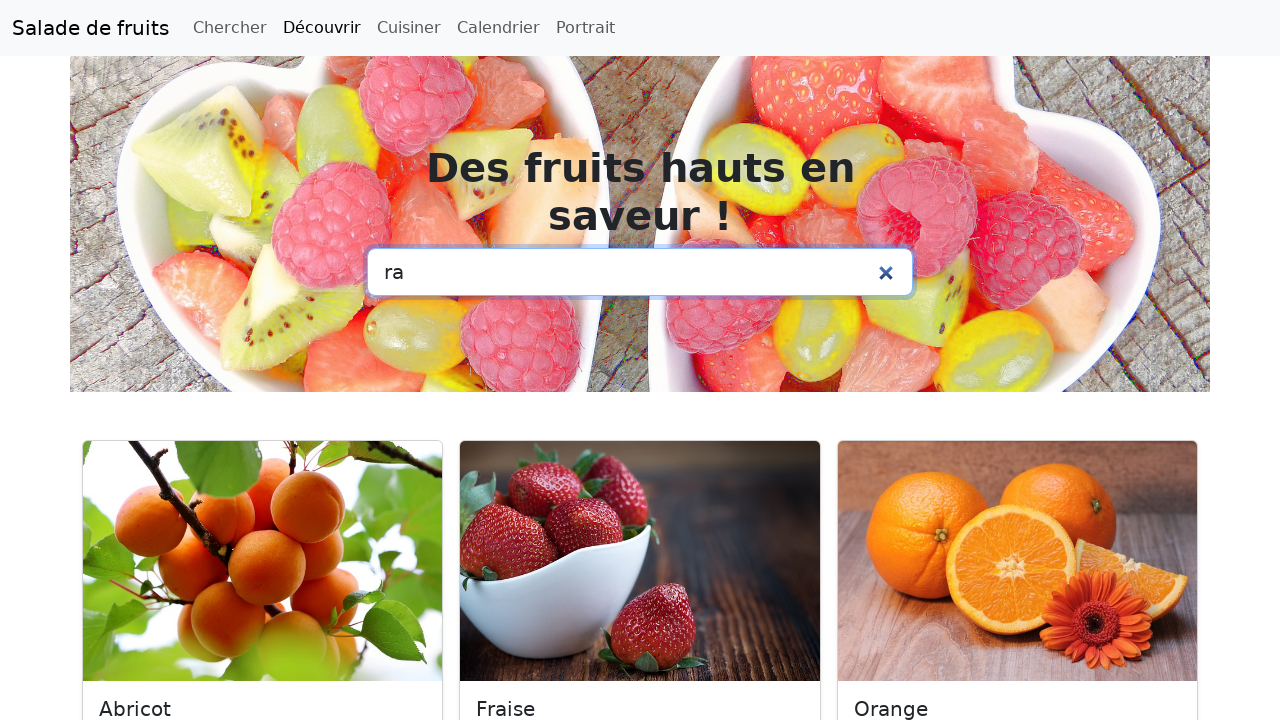

Pressed Backspace key (attempt 4/5) on input[type=search]
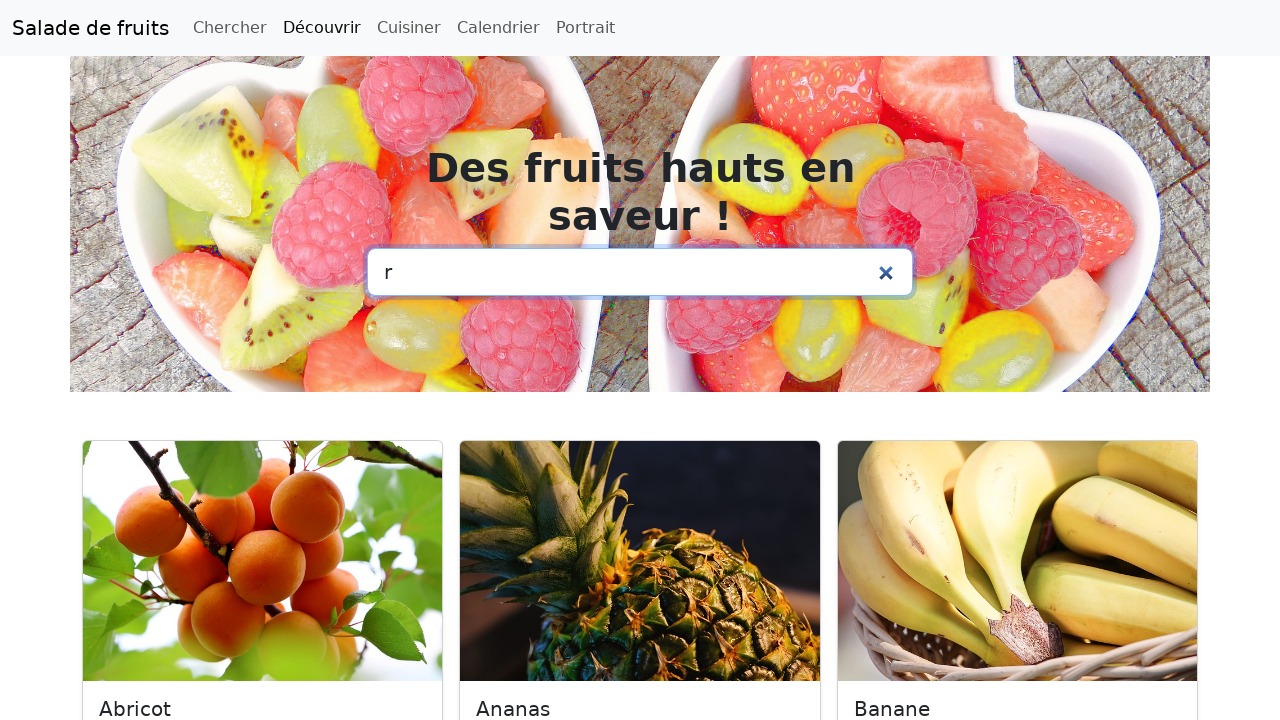

Pressed Backspace key (attempt 5/5) on input[type=search]
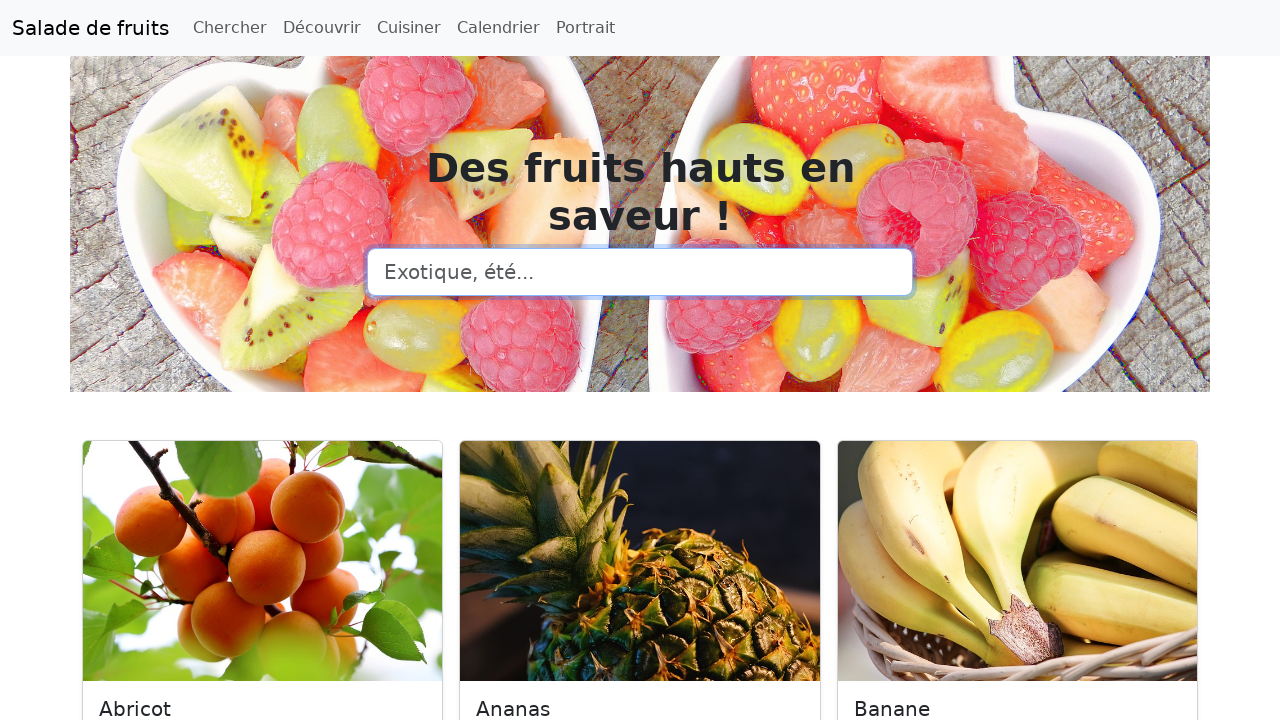

Waited for all 11 fruit cards to be displayed after clearing search
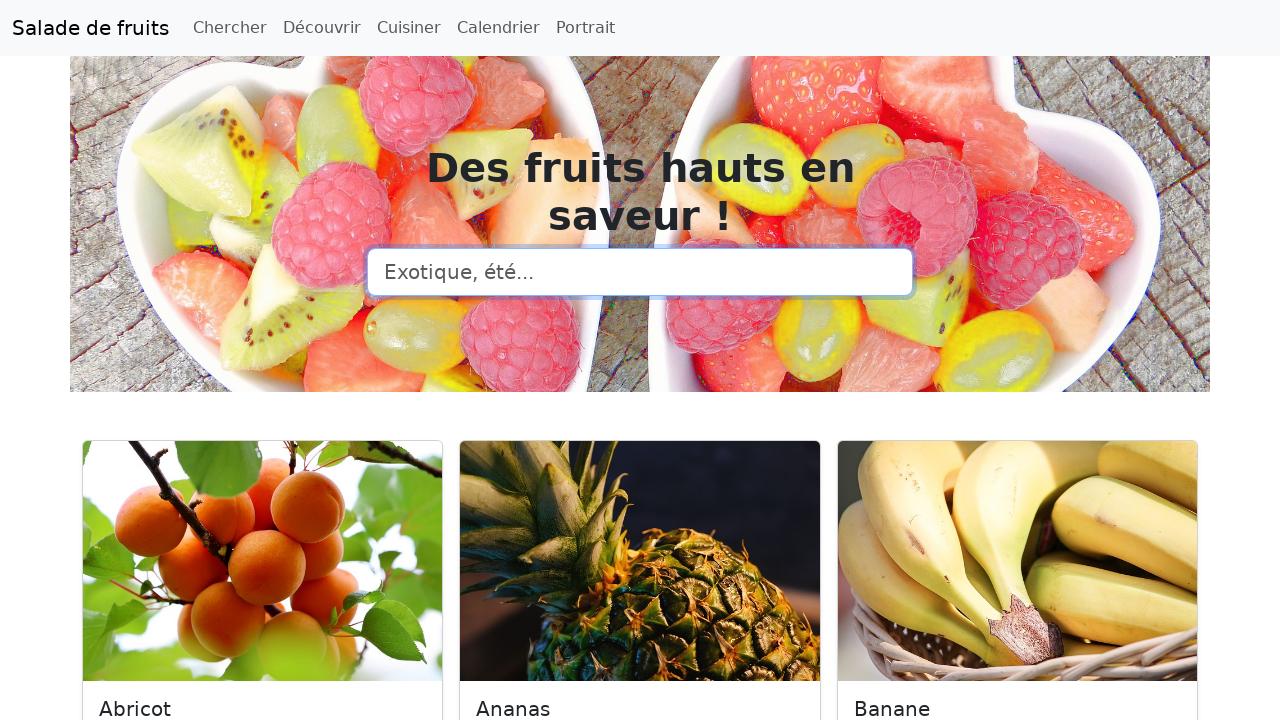

Located all card elements
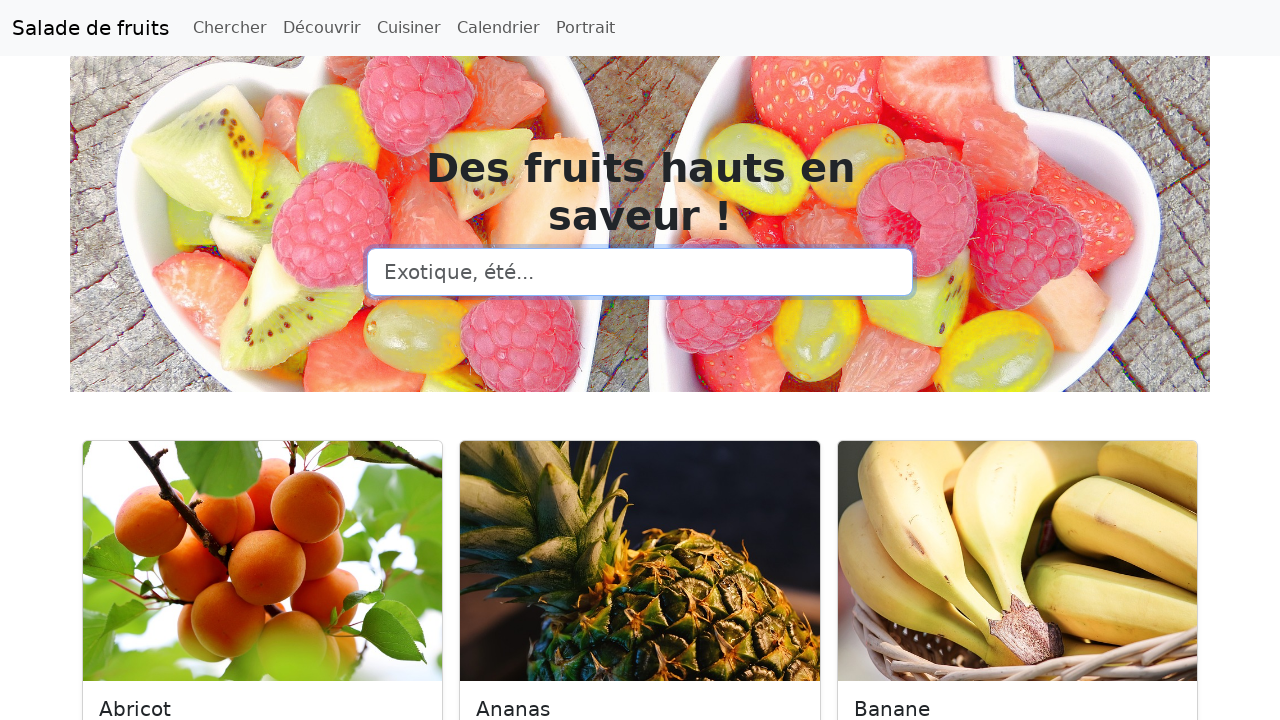

Verified that exactly 11 cards are displayed (search field cleared successfully)
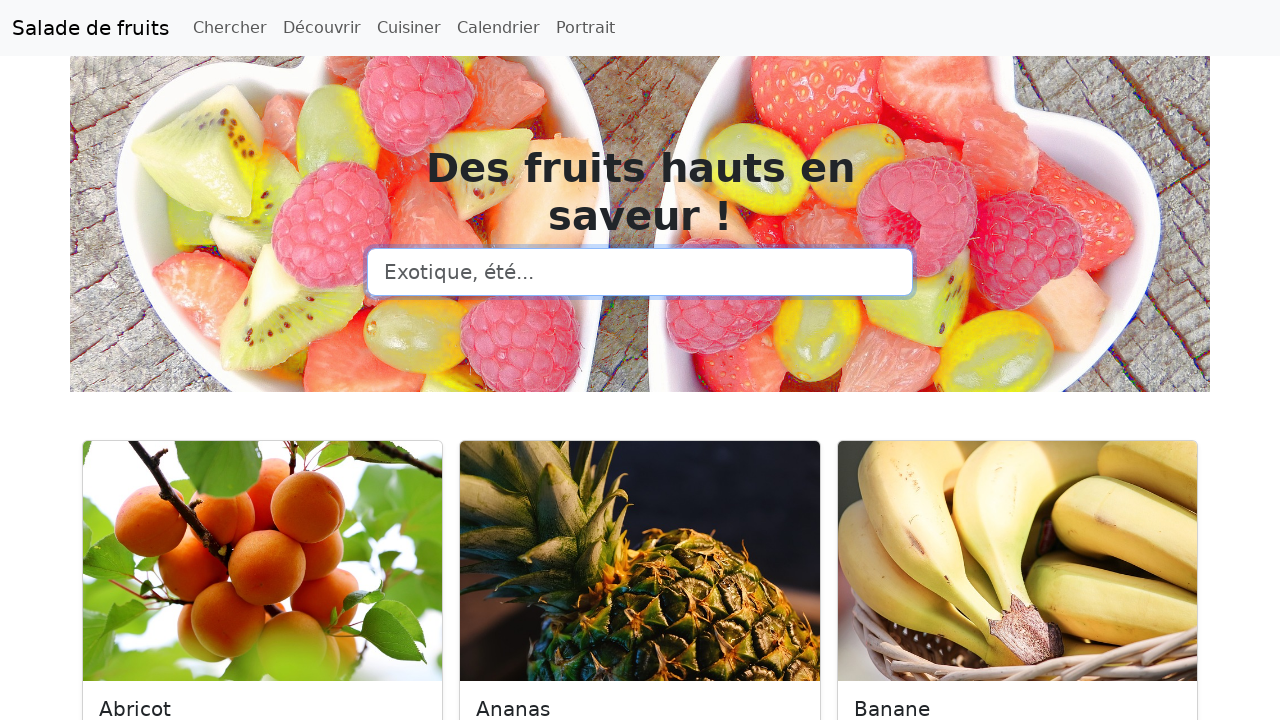

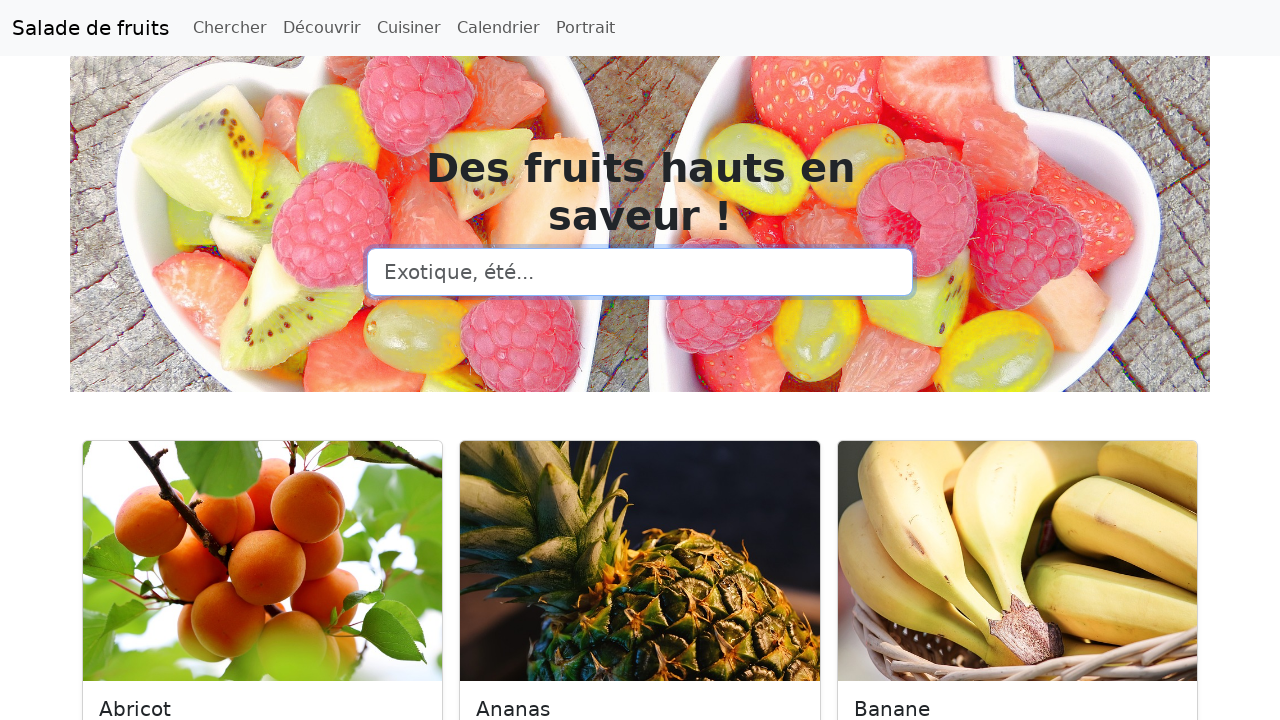